Tests the GUVI signup form by filling in user registration details (name, email, password, phone) and submitting the form

Starting URL: https://www.guvi.in/register

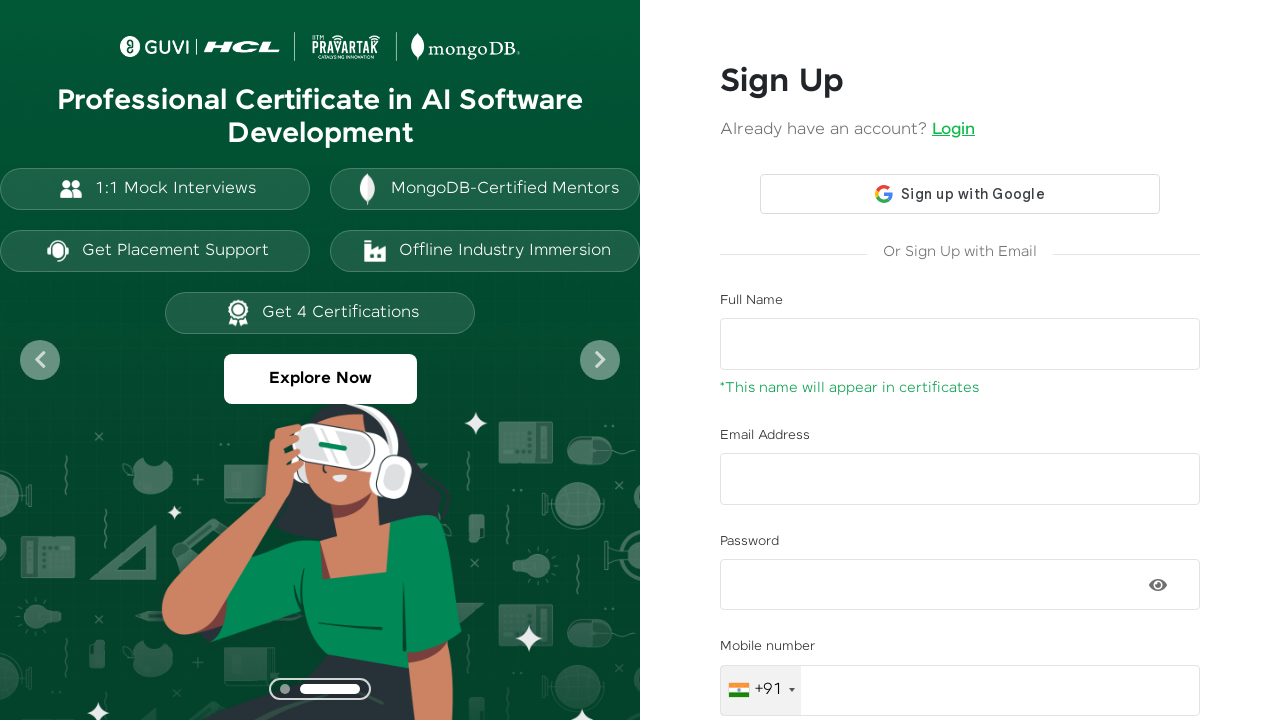

Filled name field with 'JohnDoe2024' on input#name
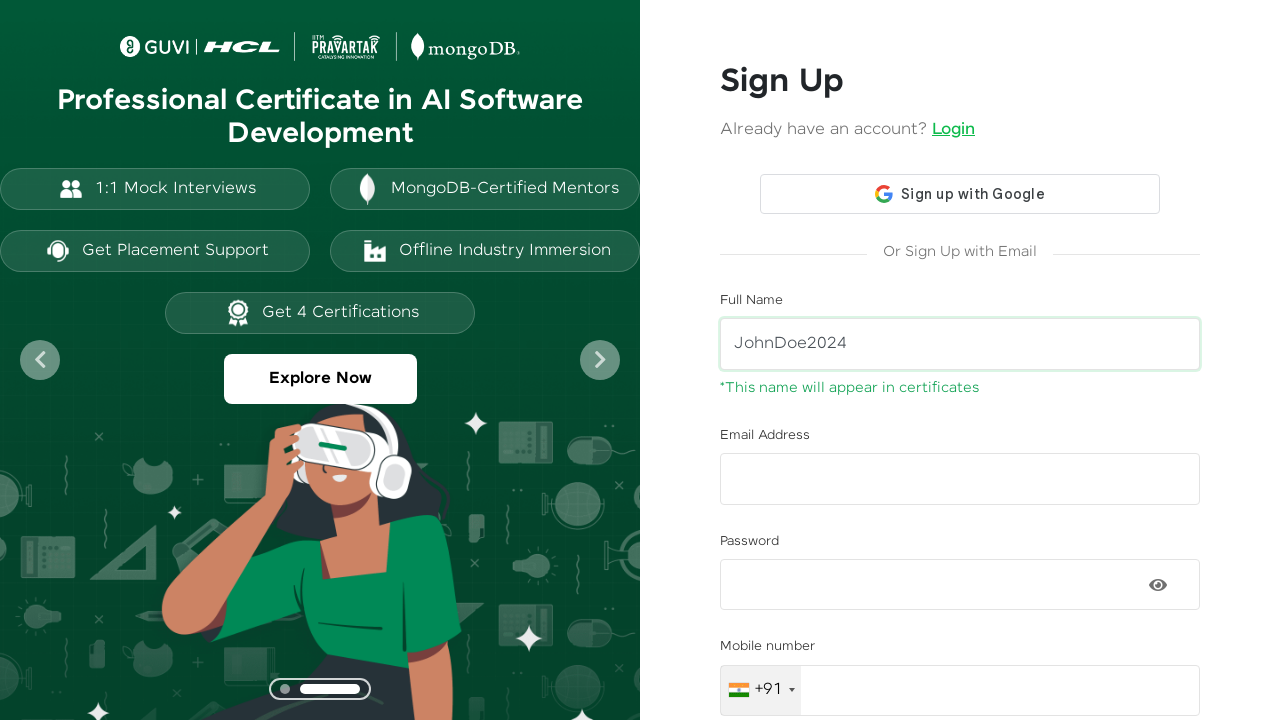

Pressed Enter on name field on input#name
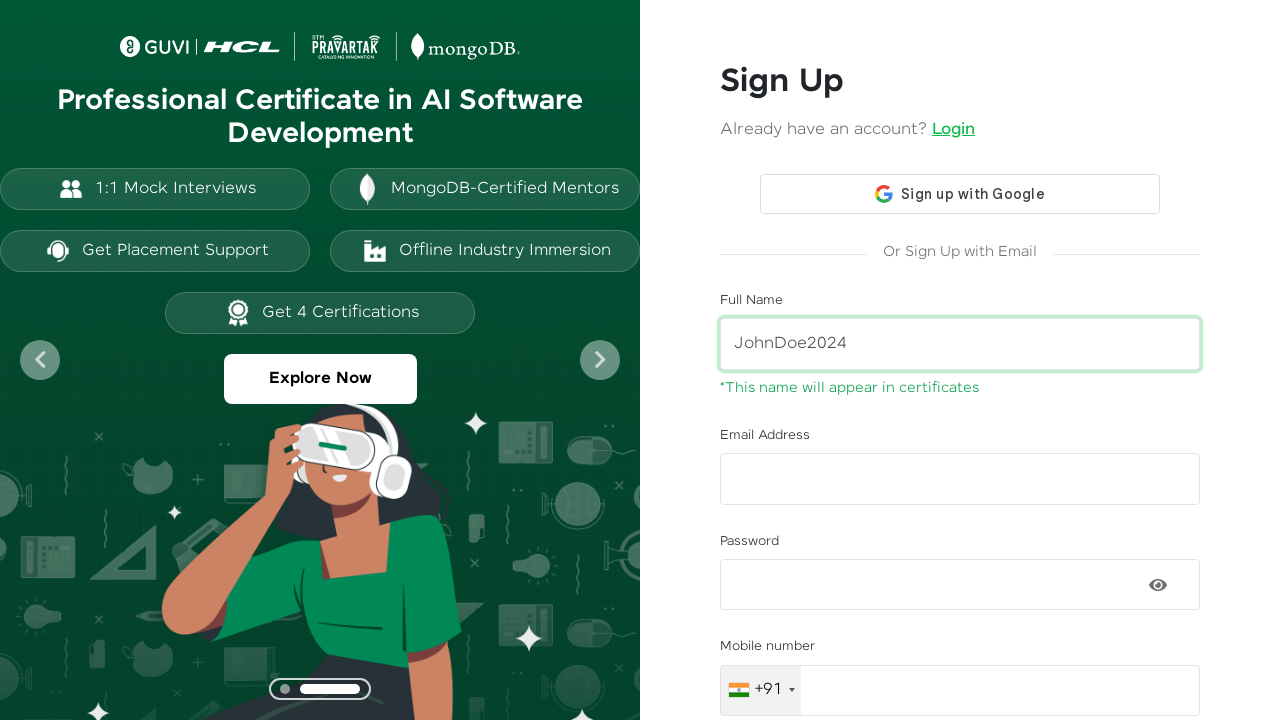

Filled email field with 'johndoe2024test@example.com' on input#email
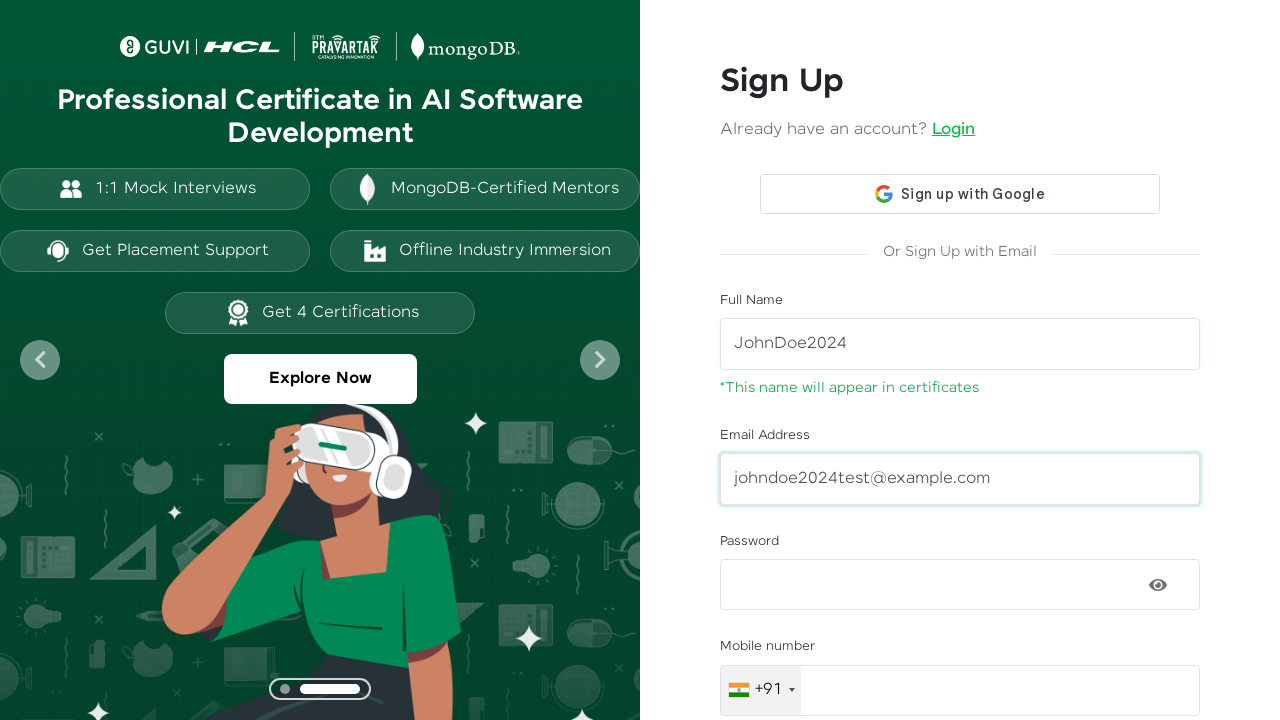

Pressed Enter on email field on input#email
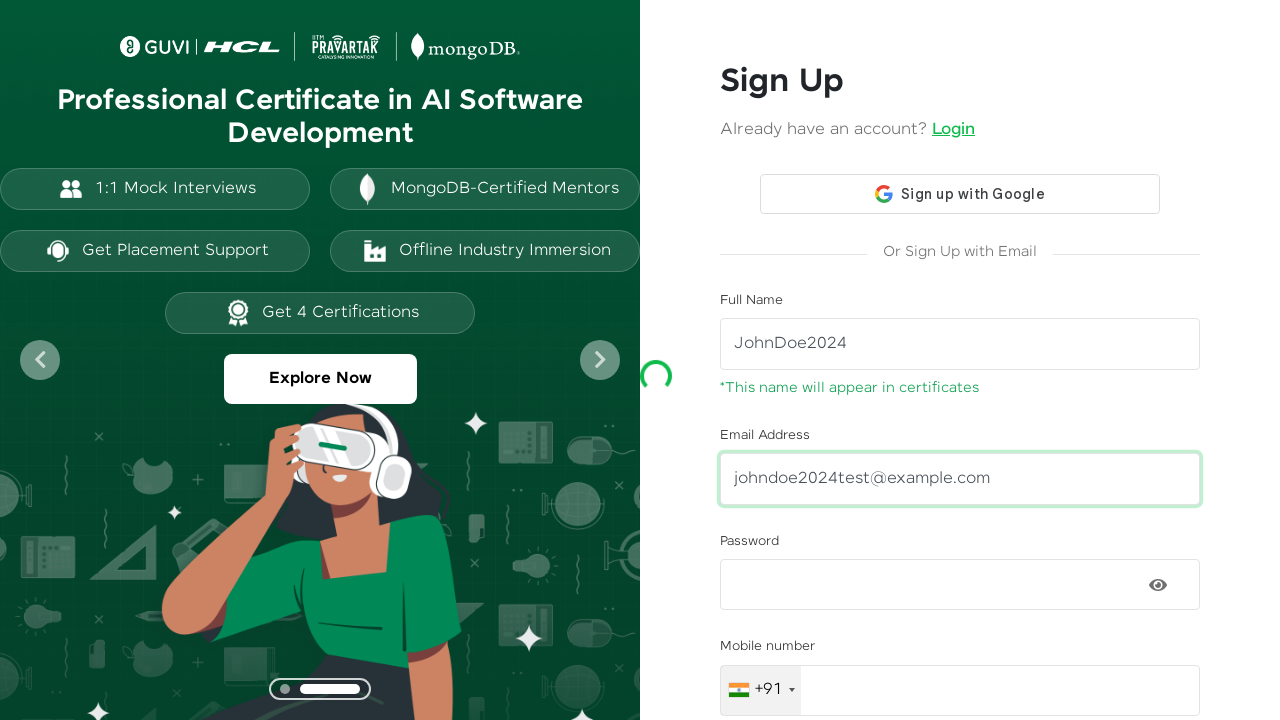

Filled password field with 'SecurePass2024!' on input.form-control.password-err
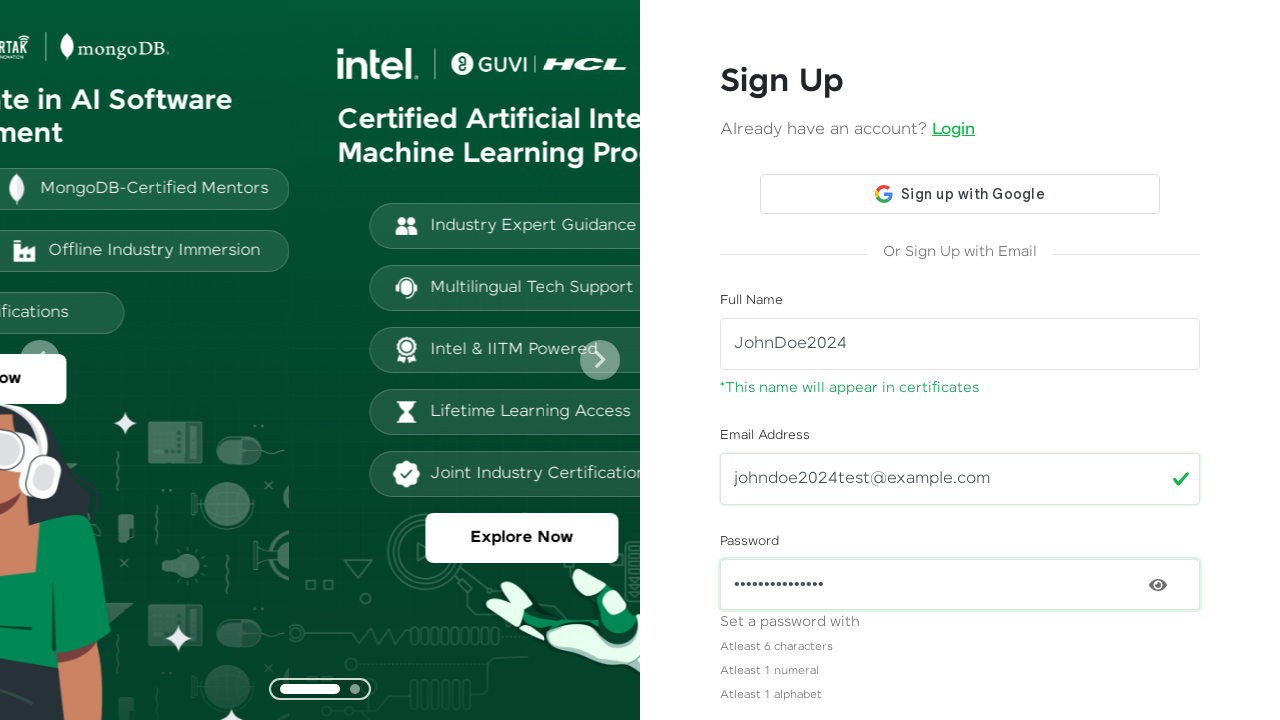

Pressed Enter on password field on input.form-control.password-err
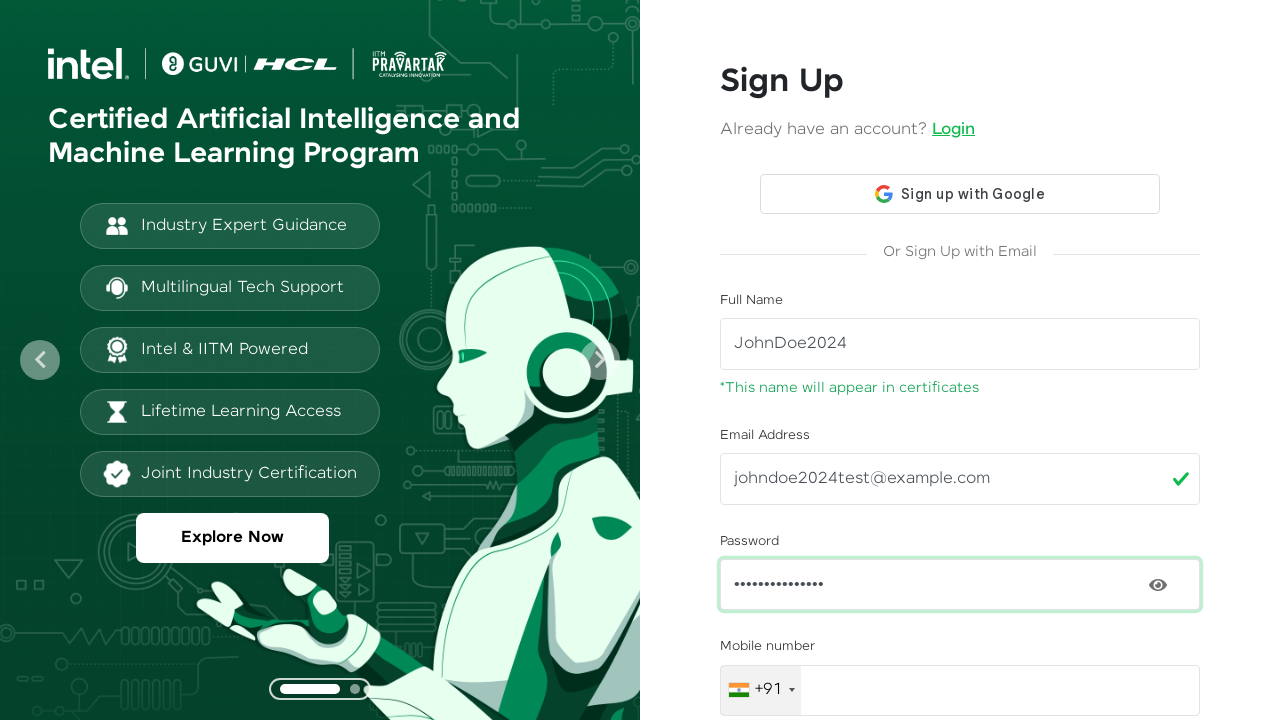

Filled phone number field with '9876543210' on input.form-control.countrycode-left
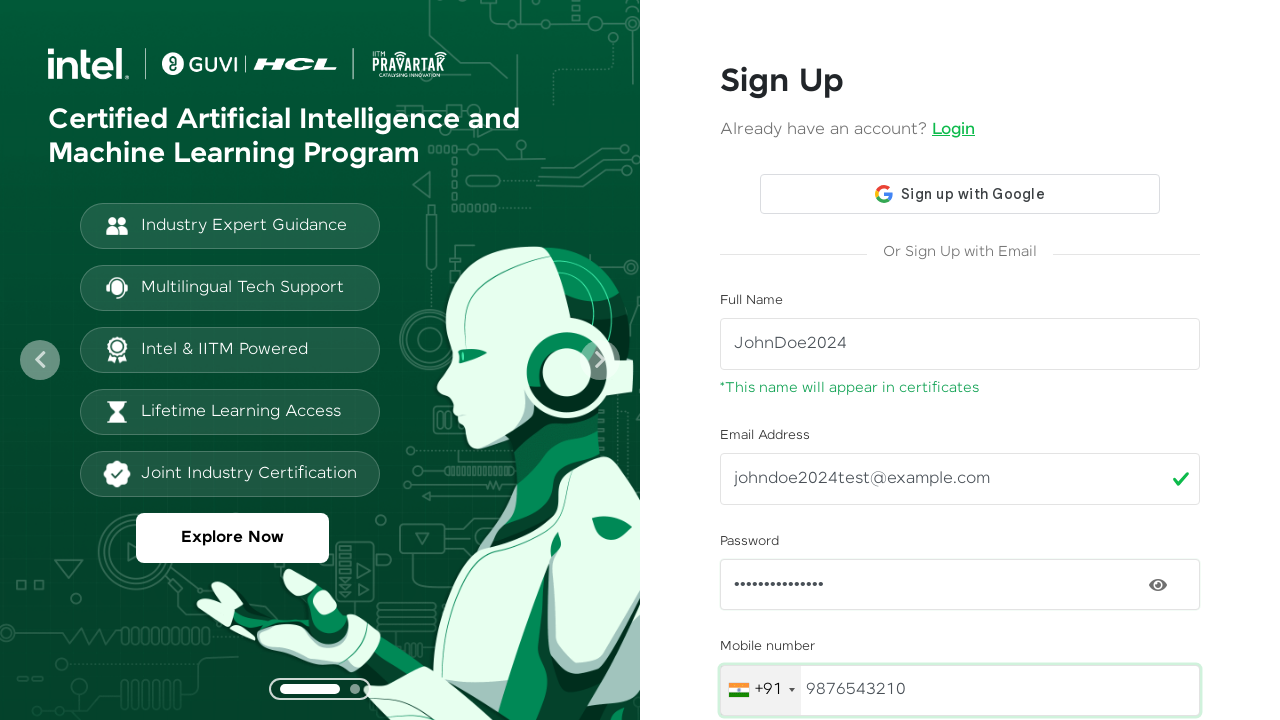

Pressed Enter on phone number field on input.form-control.countrycode-left
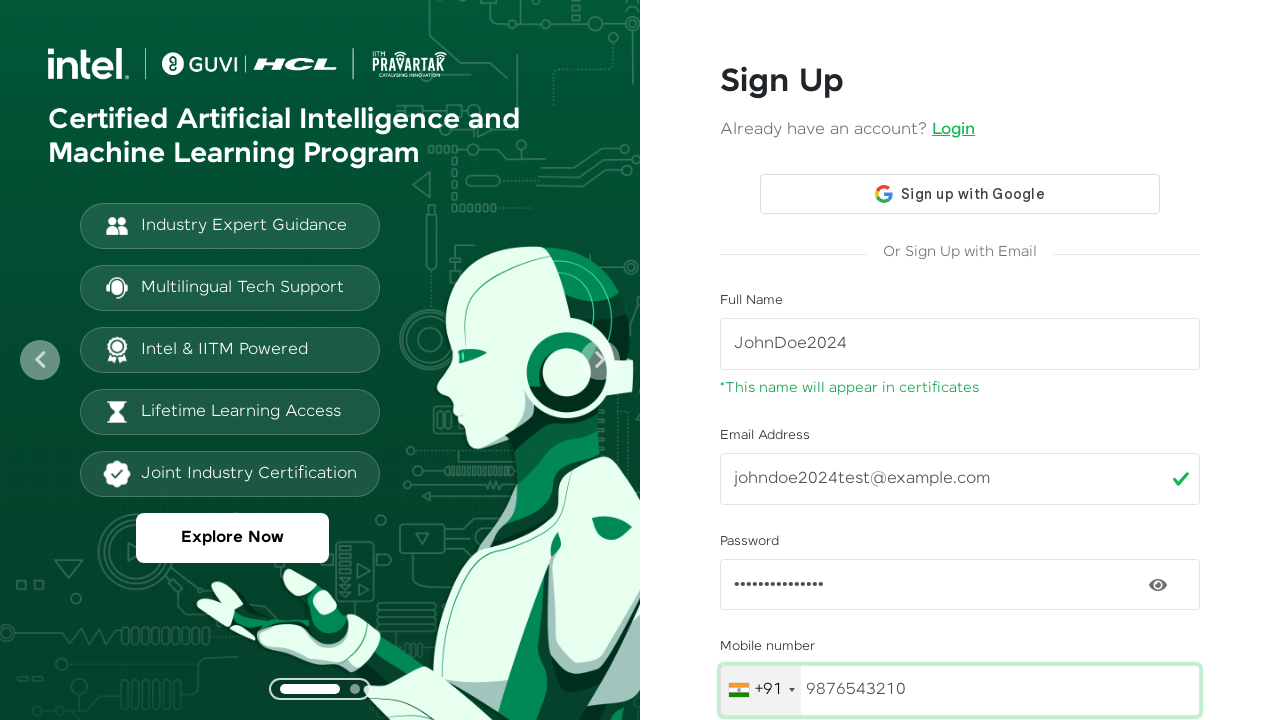

Clicked signup button to submit the registration form at (960, 628) on #signup-btn
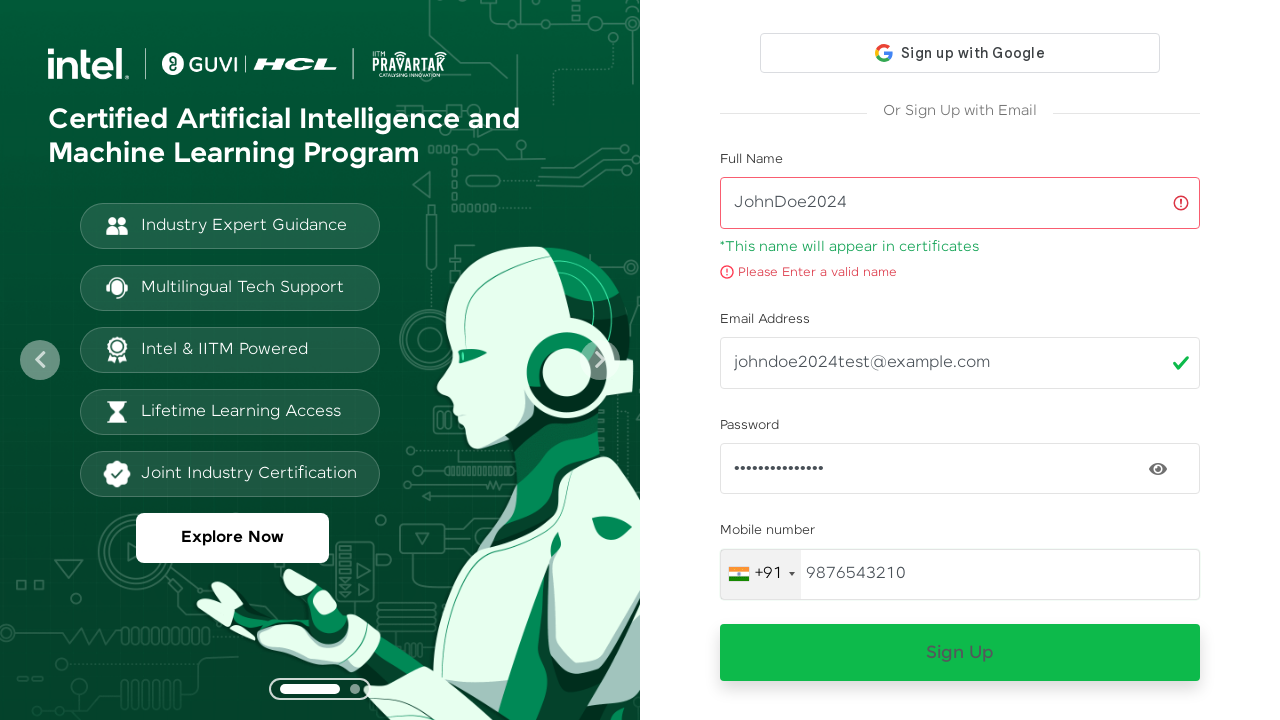

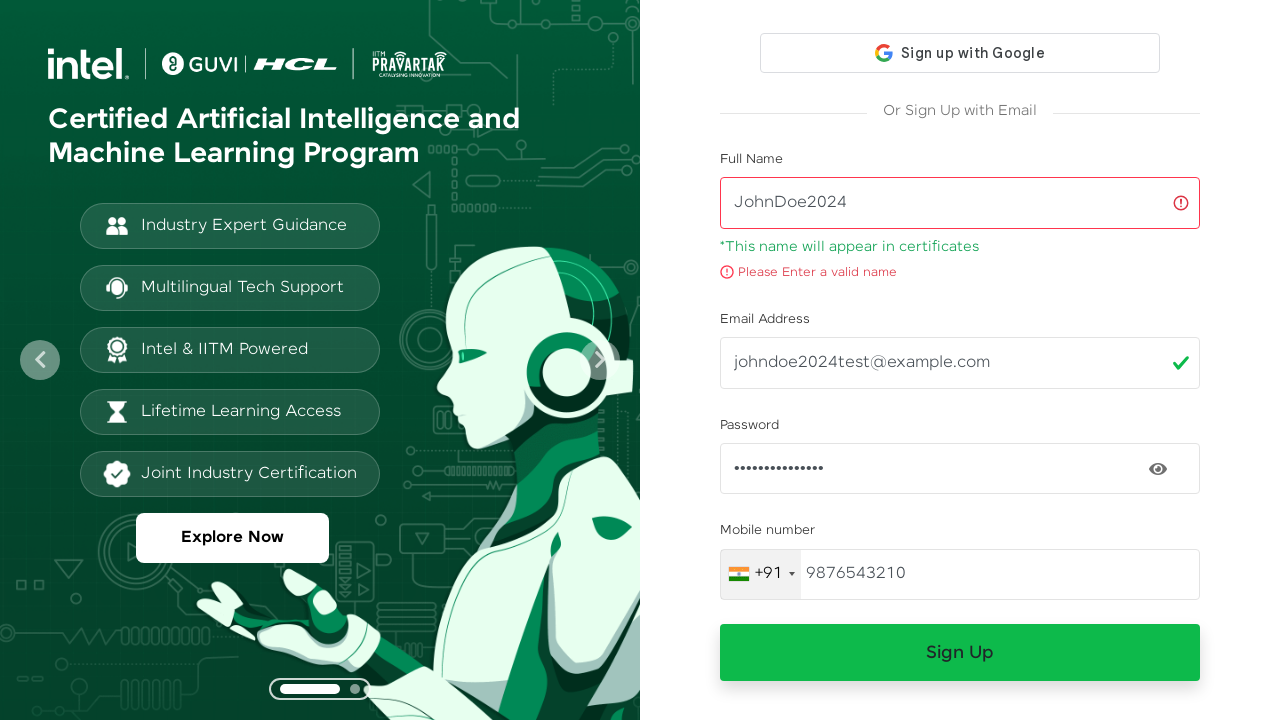